Tests a data types form by filling in personal information fields (first name, last name, address, email, phone, city, country, job position, company) and submitting the form

Starting URL: https://bonigarcia.dev/selenium-webdriver-java/data-types.html

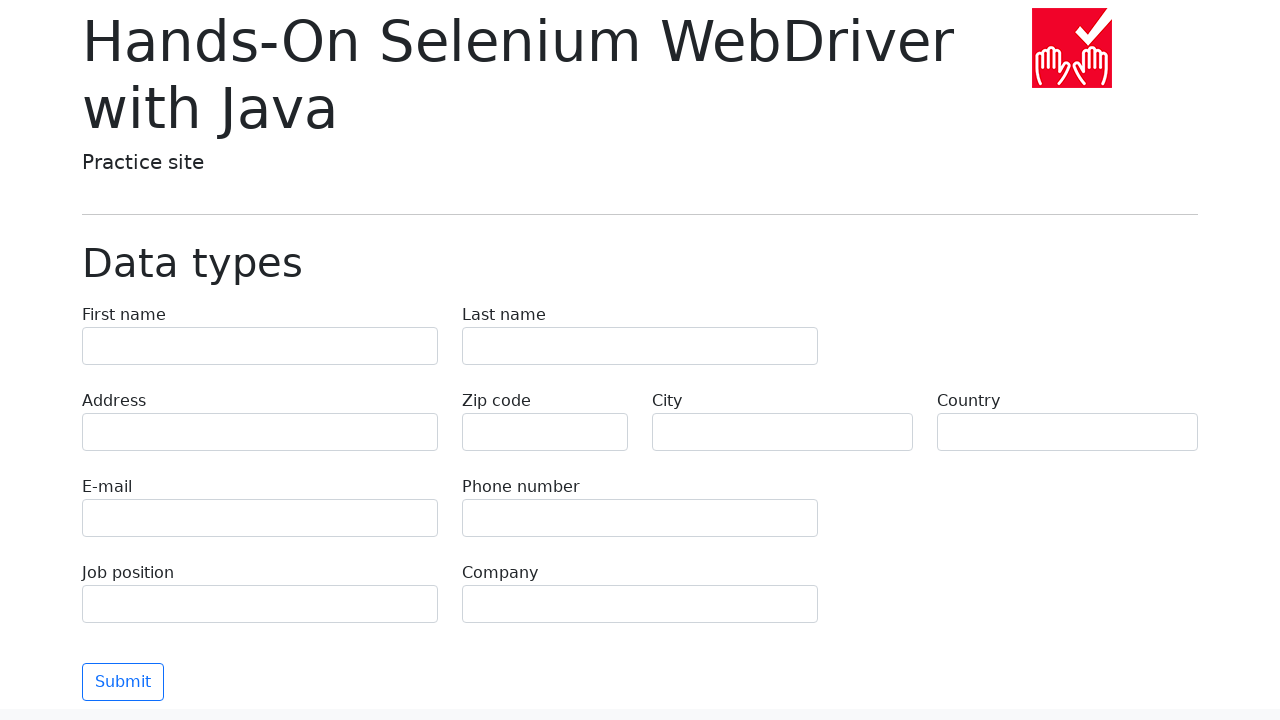

Filled first name field with 'Иван' on input[name="first-name"]
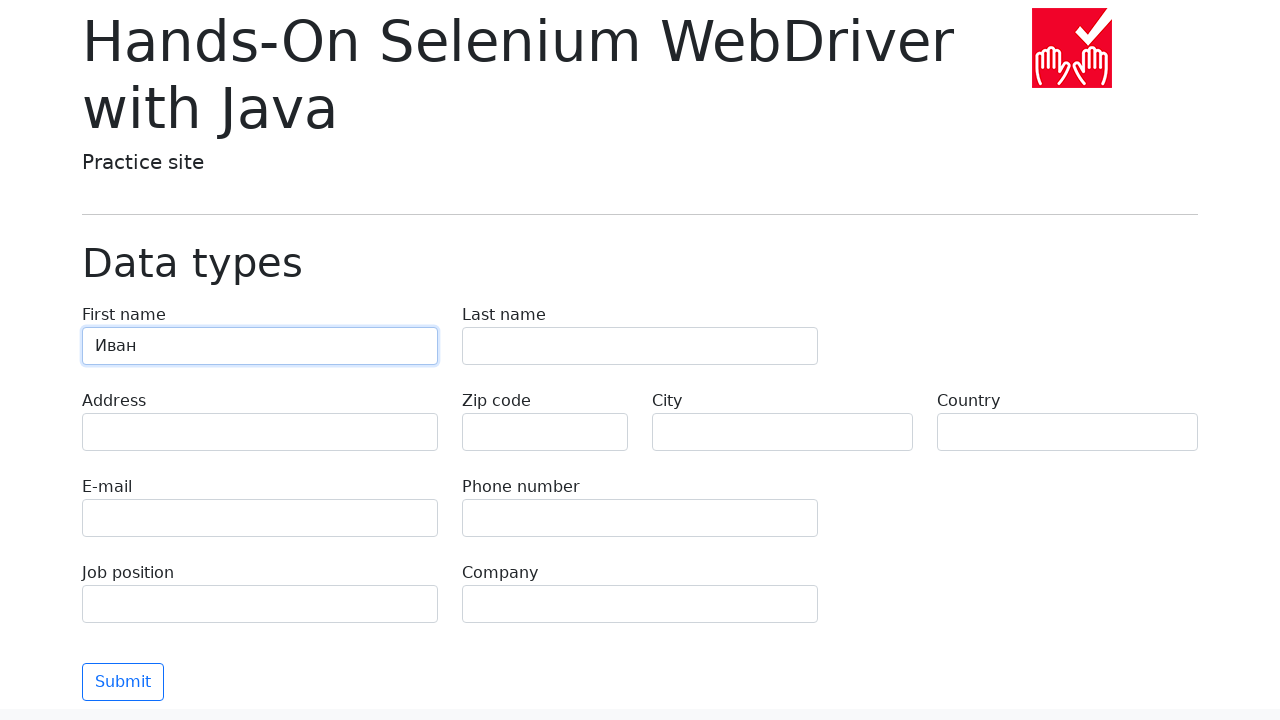

Filled last name field with 'Петров' on input[name="last-name"]
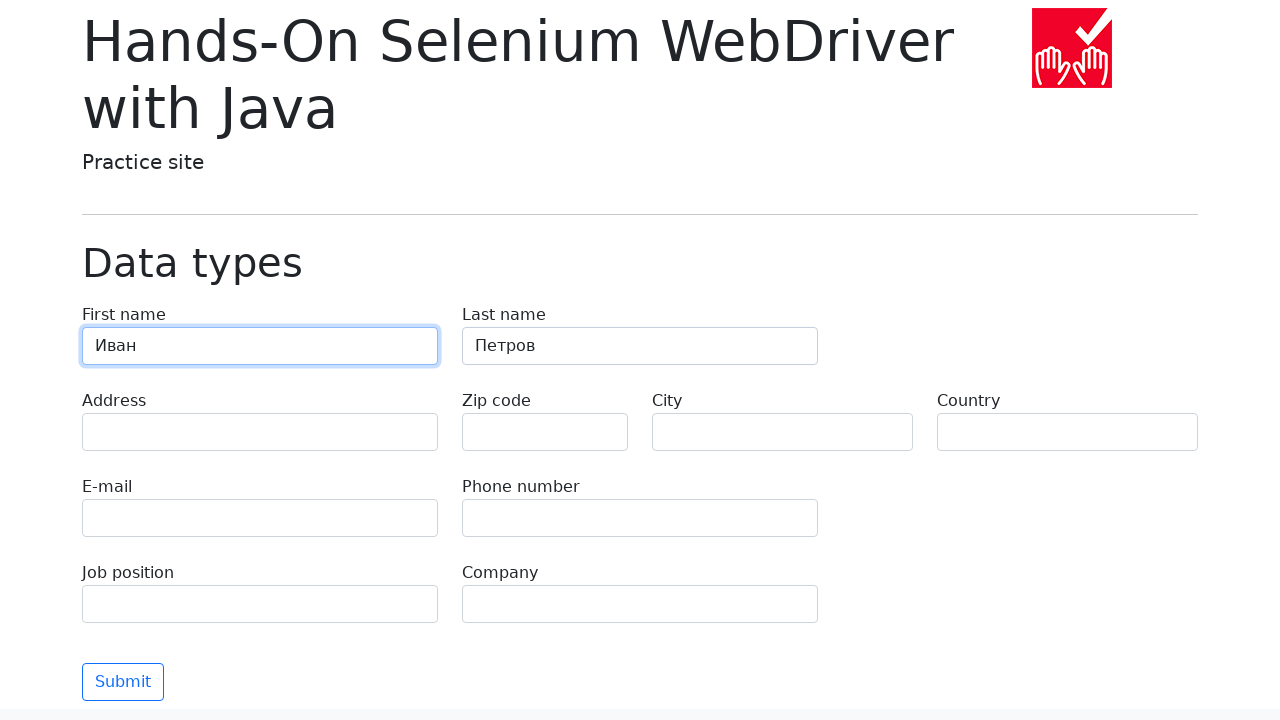

Filled address field with 'Ленина, 55-3' on input[name="address"]
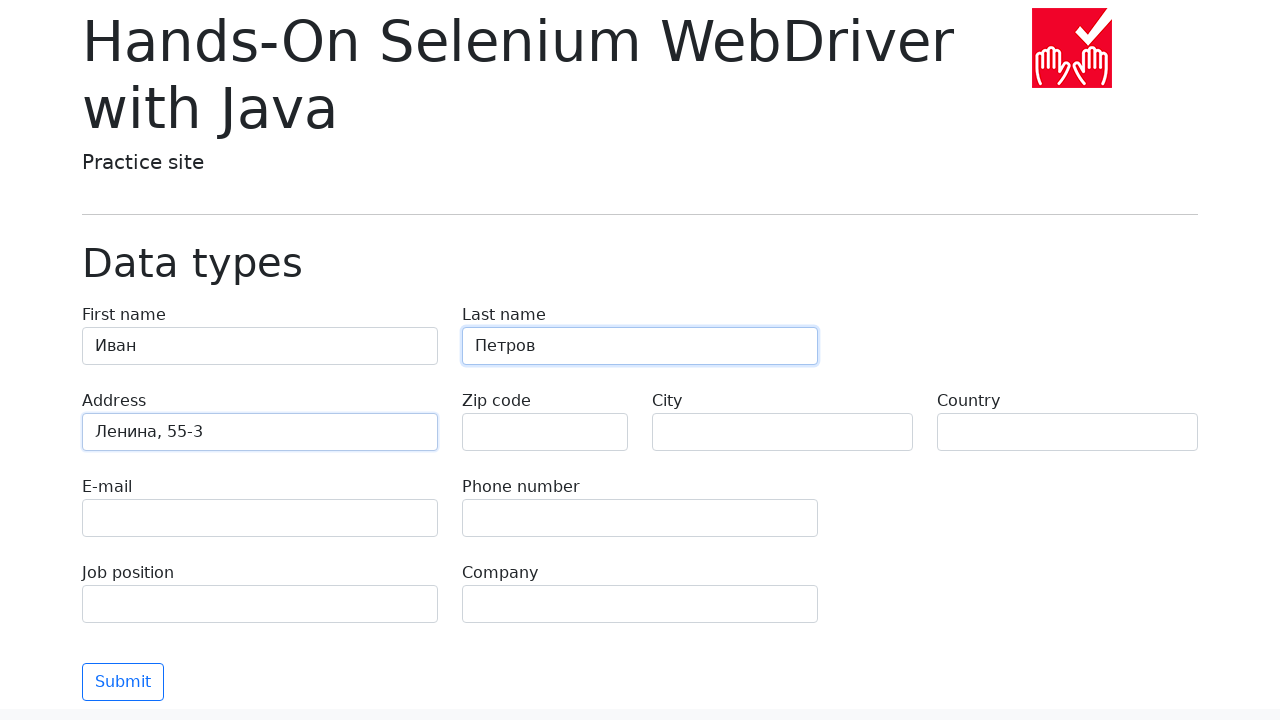

Filled email field with 'test@skypro.com' on input[name="e-mail"]
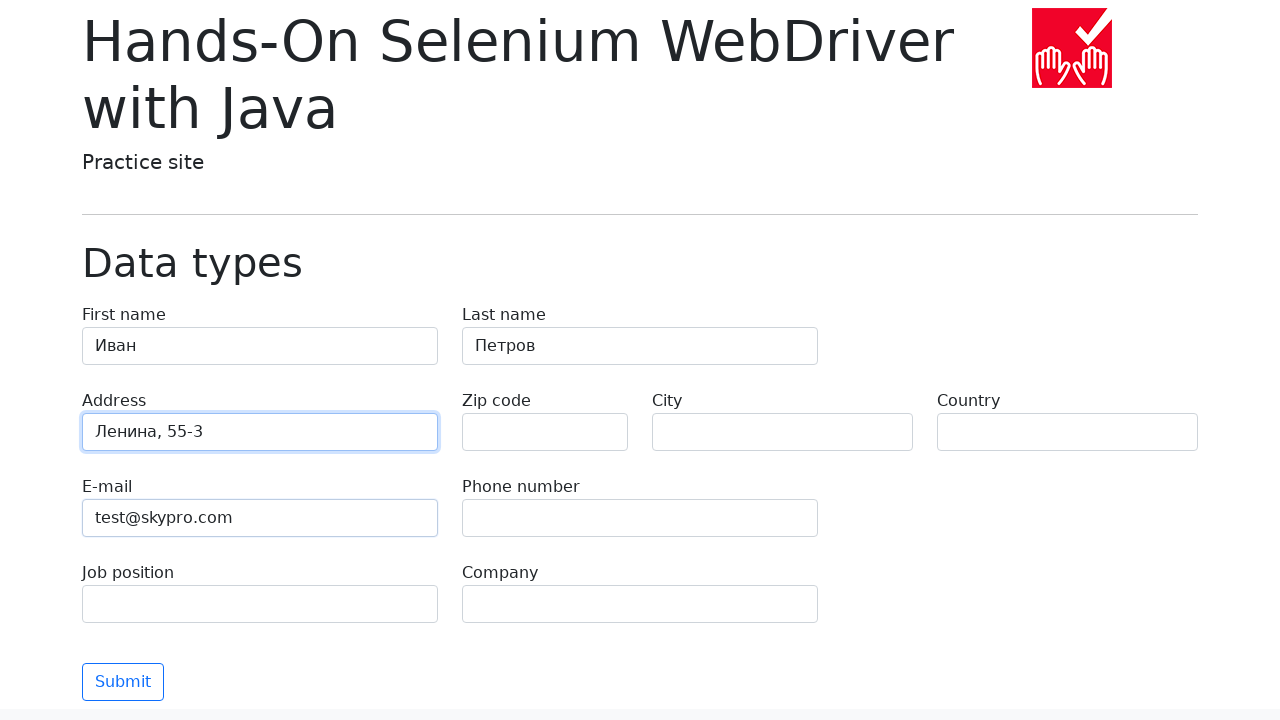

Filled phone field with '+7985899998787' on input[name="phone"]
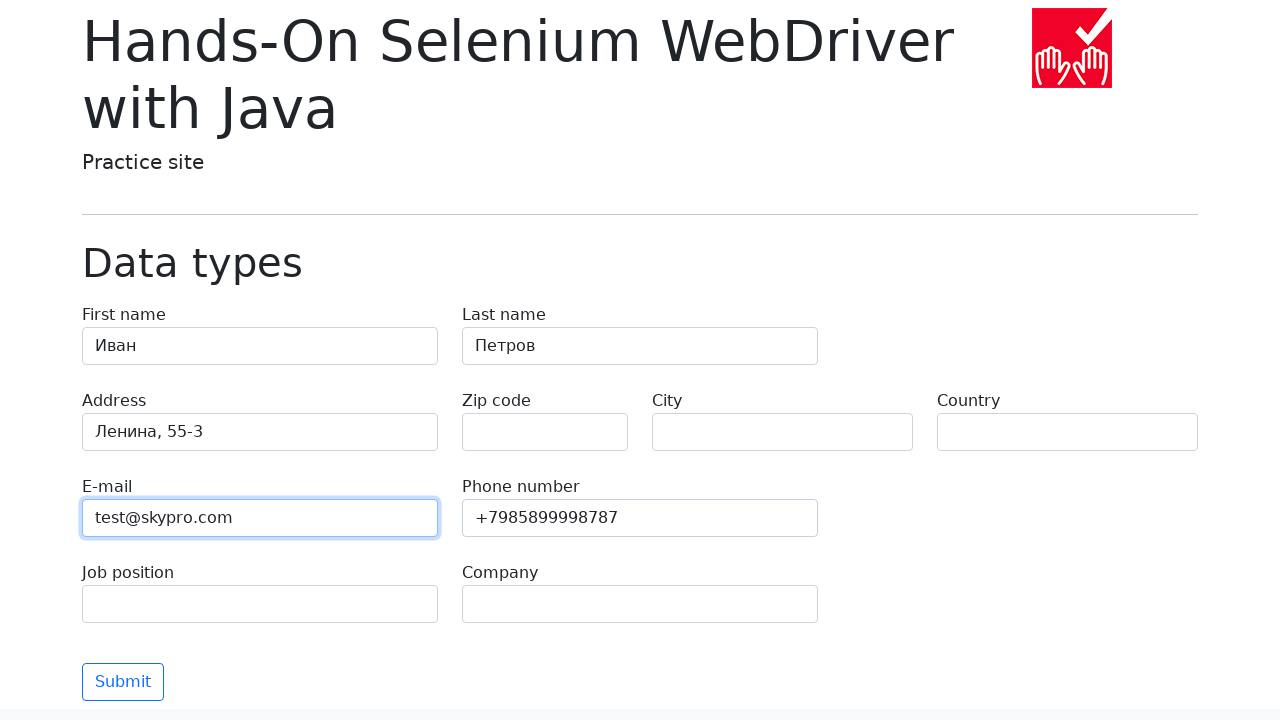

Filled city field with 'Москва' on input[name="city"]
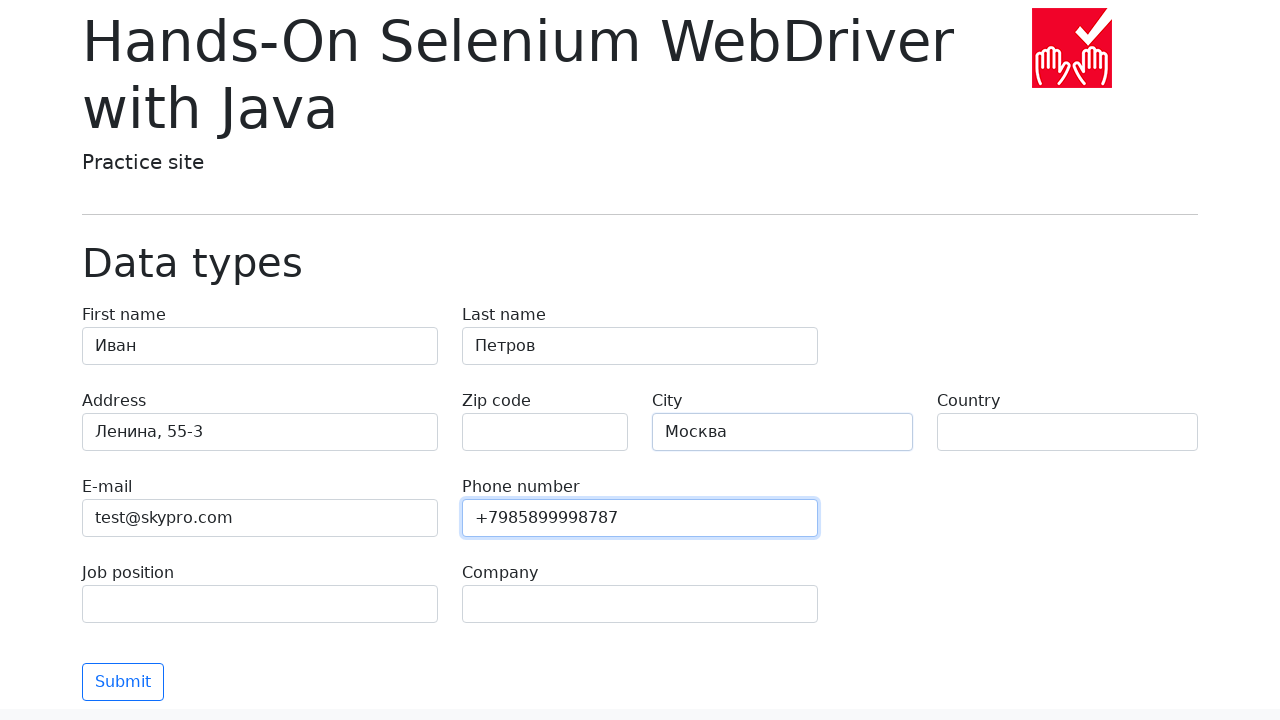

Filled country field with 'Россия' on input[name="country"]
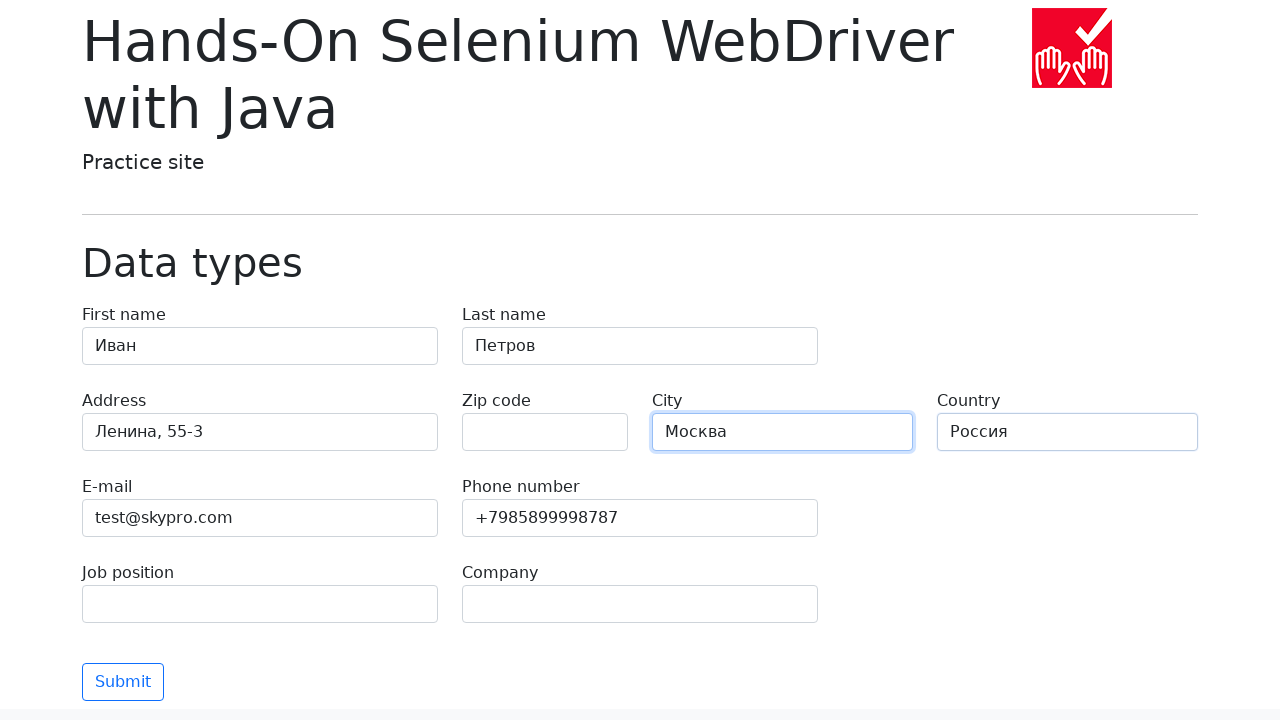

Filled job position field with 'QA' on input[name="job-position"]
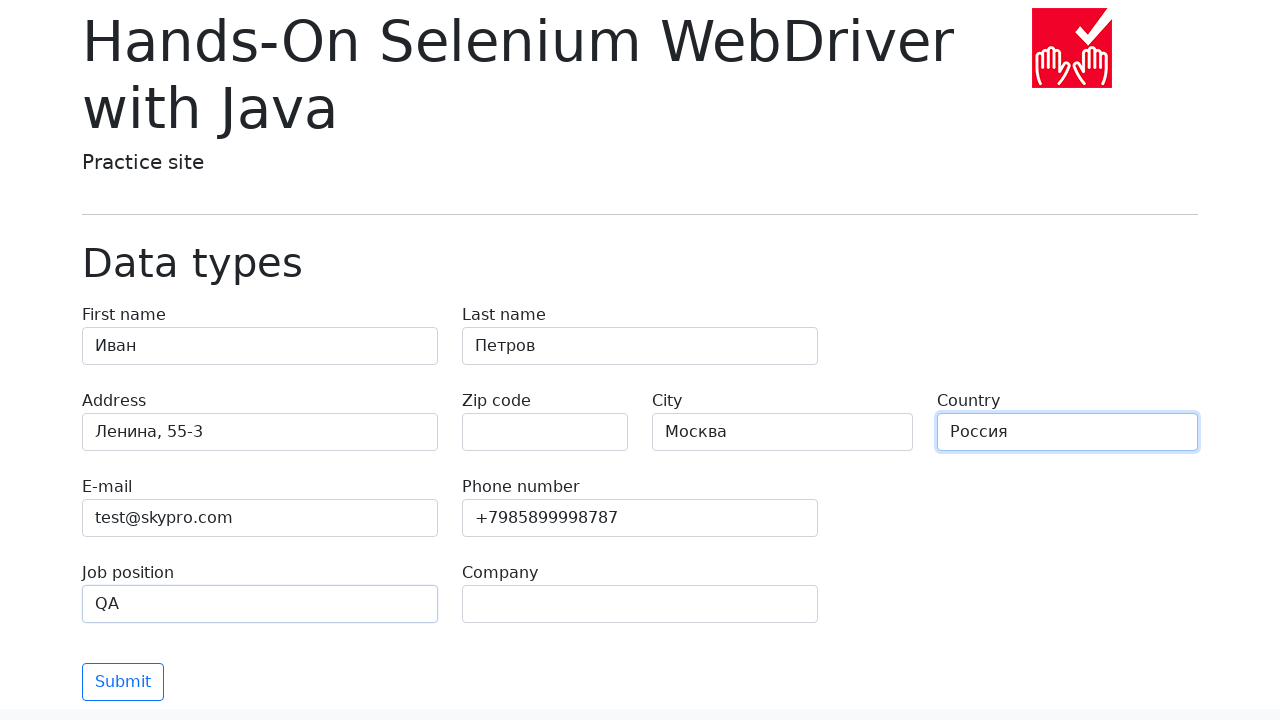

Filled company field with 'SkyPro' on input[name="company"]
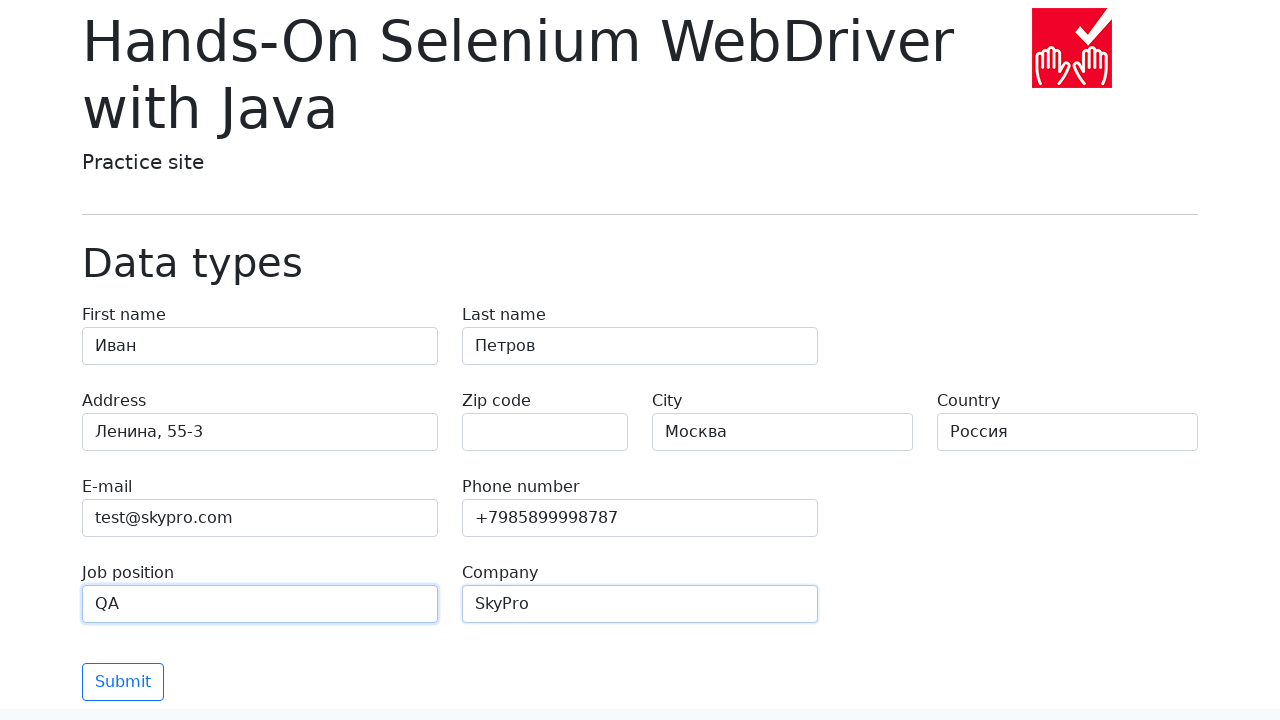

Clicked submit button to submit the form at (123, 682) on button[type=submit]
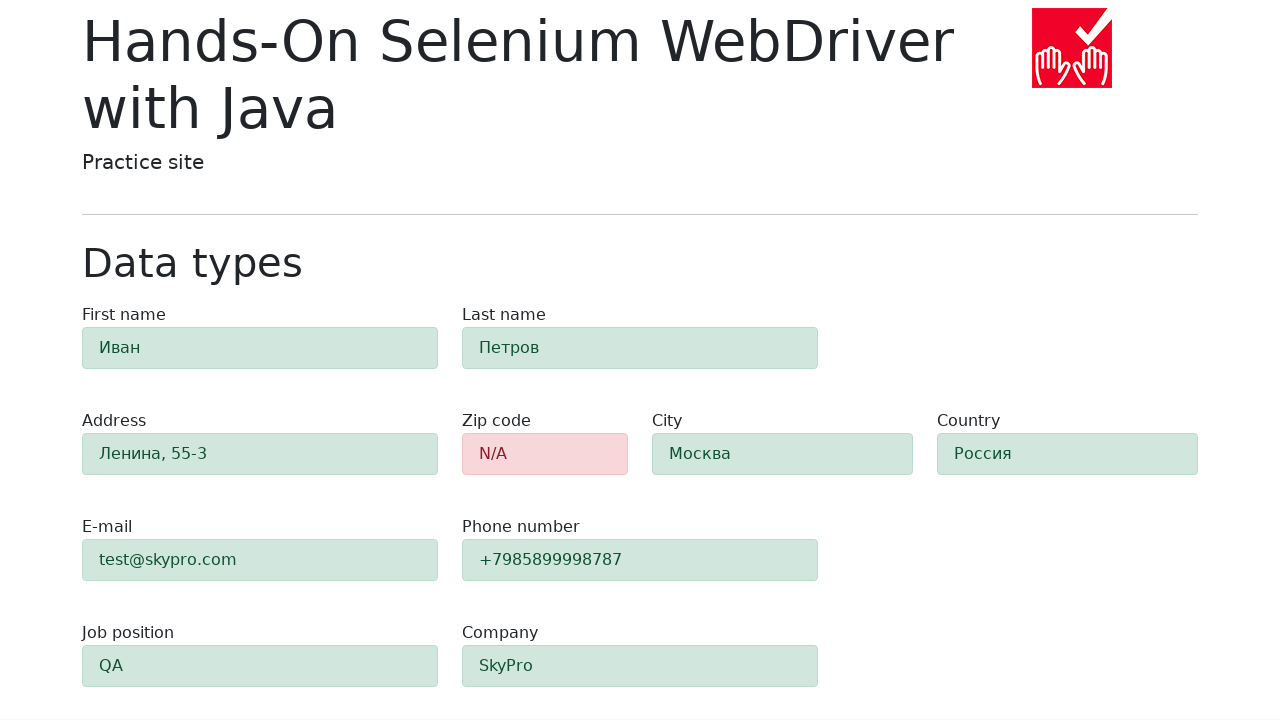

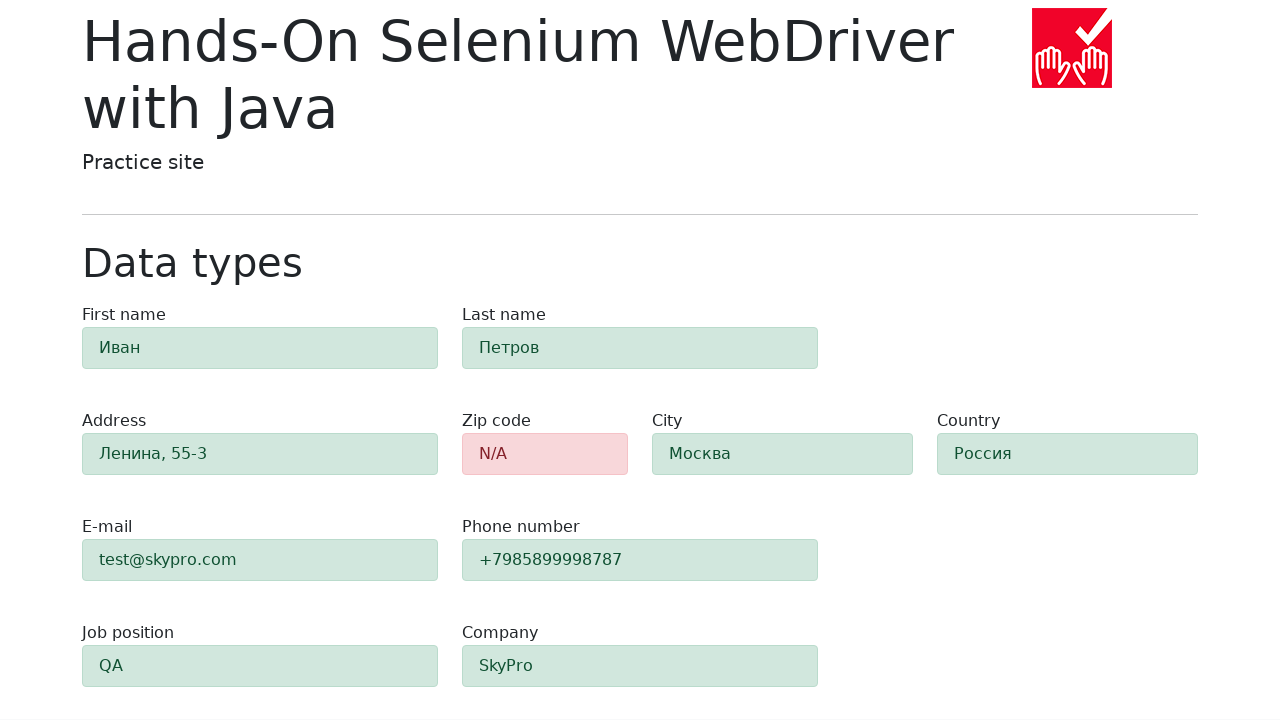